Demonstrates drag and drop action from a draggable element to a droppable target

Starting URL: https://crossbrowsertesting.github.io/drag-and-drop

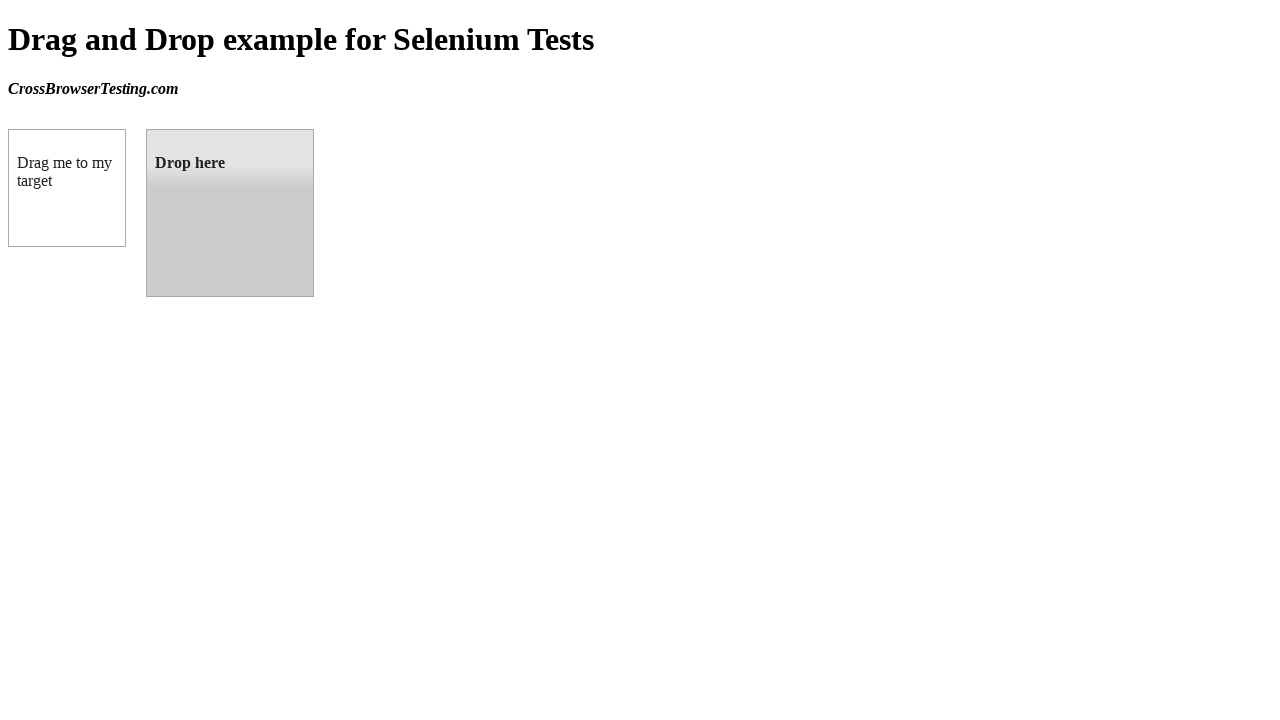

Waited for draggable element to load
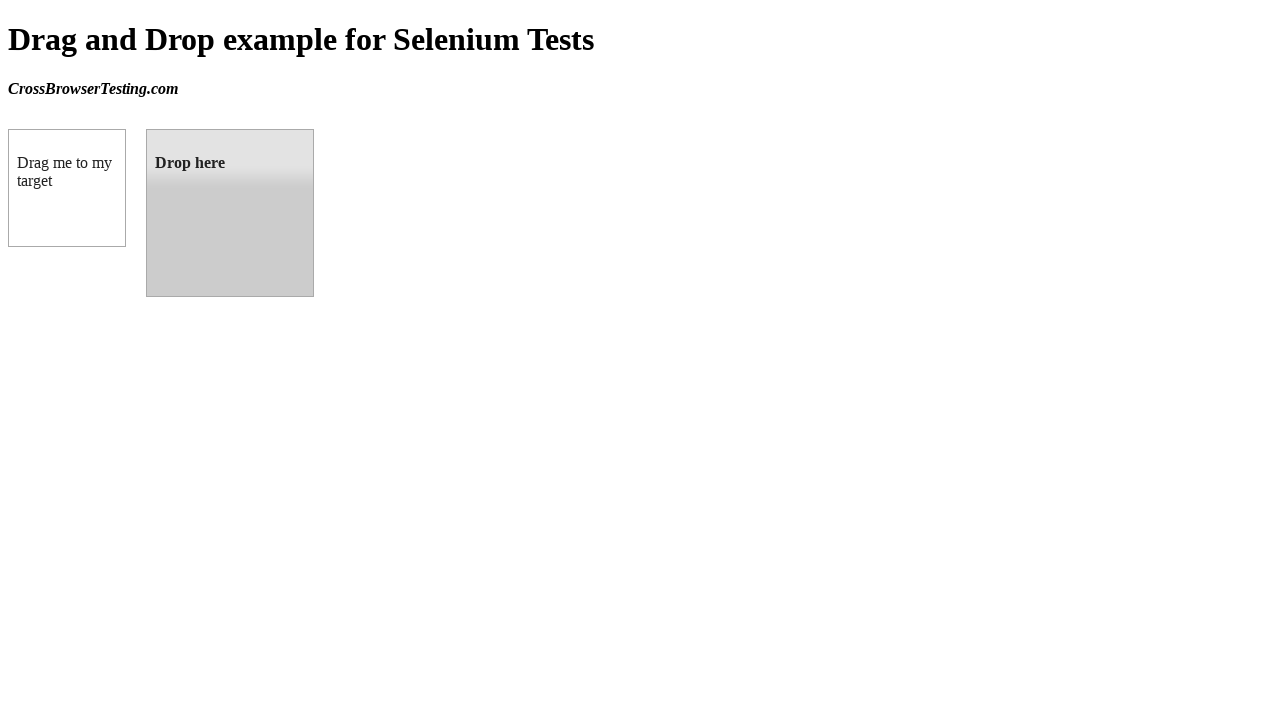

Waited for droppable target element to load
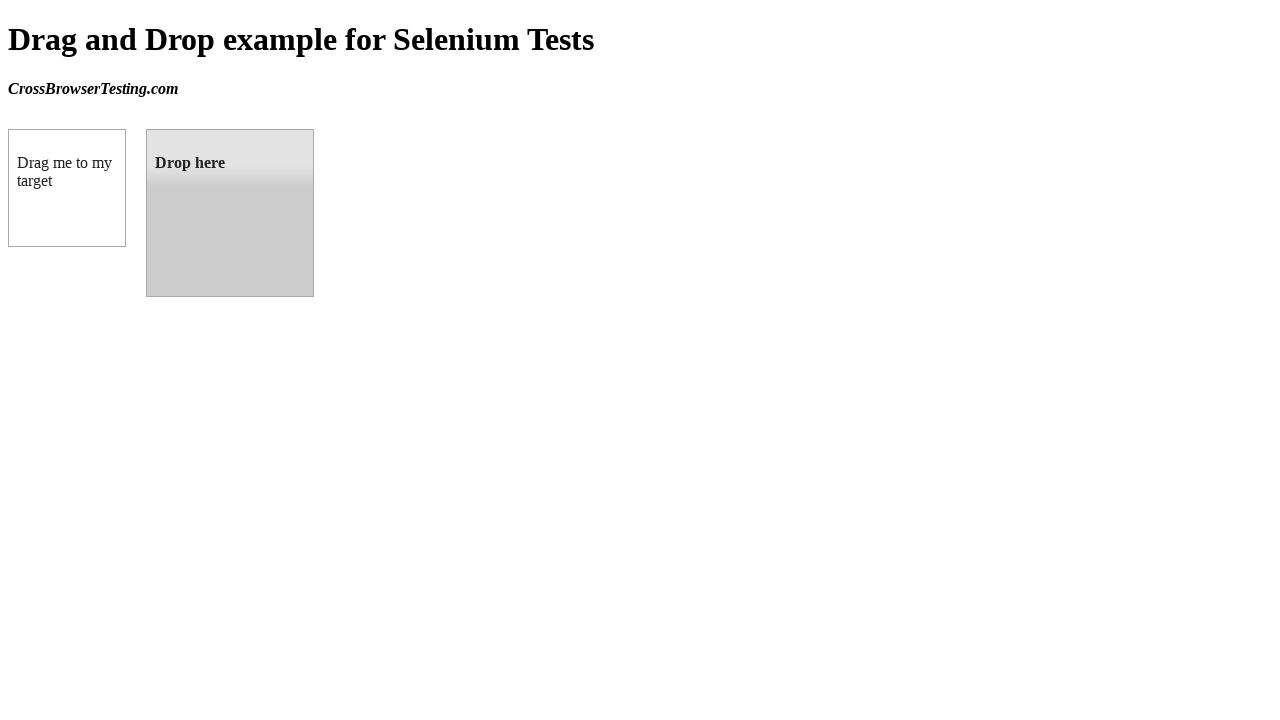

Located draggable source element
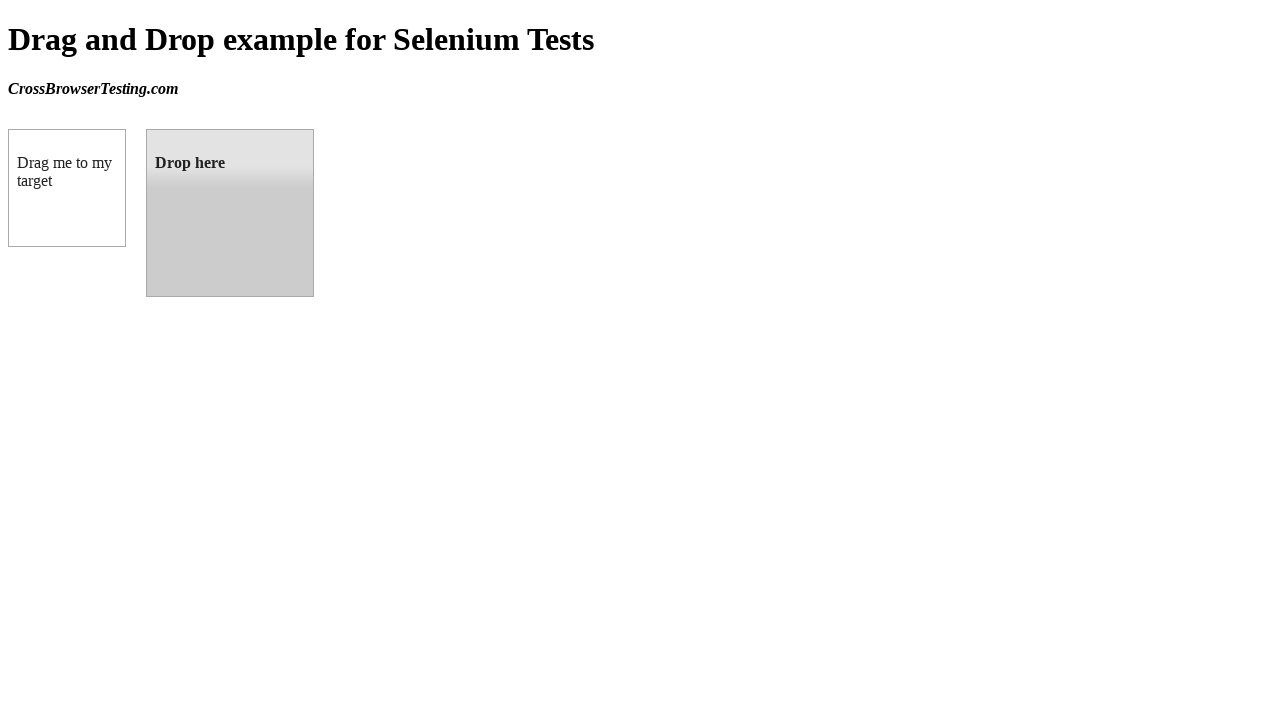

Located droppable target element
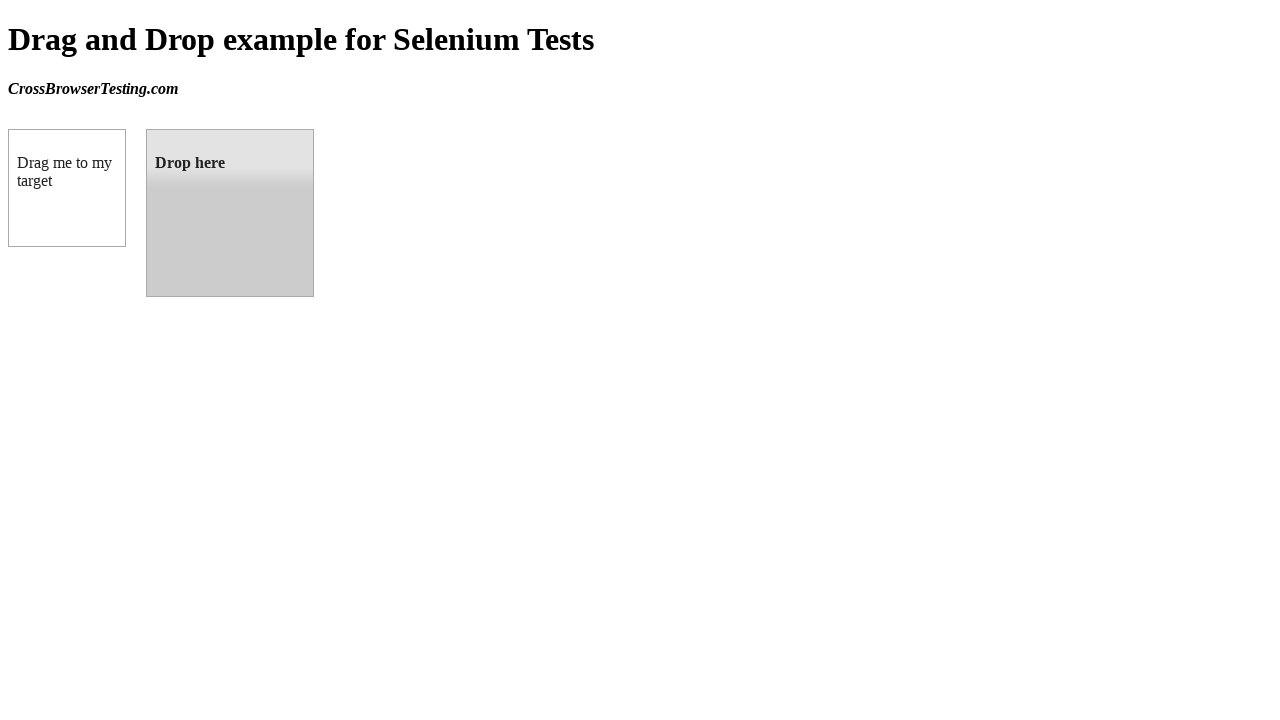

Dragged element from source to droppable target at (230, 213)
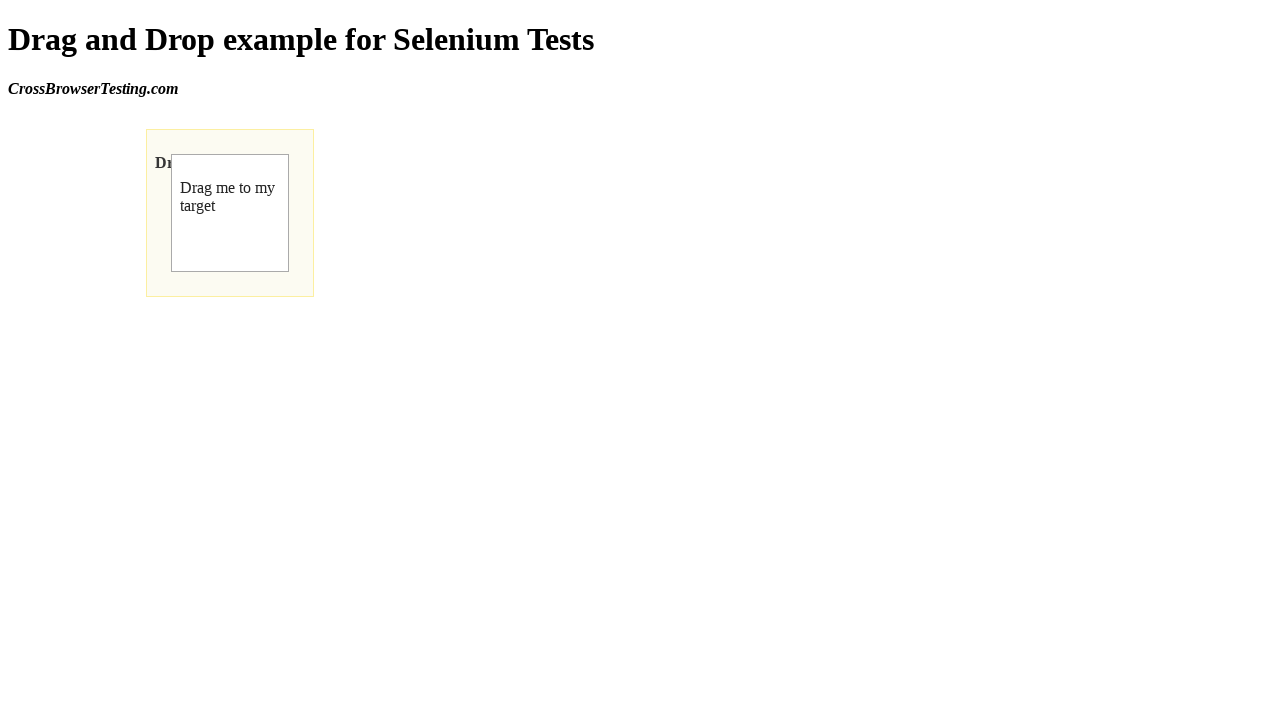

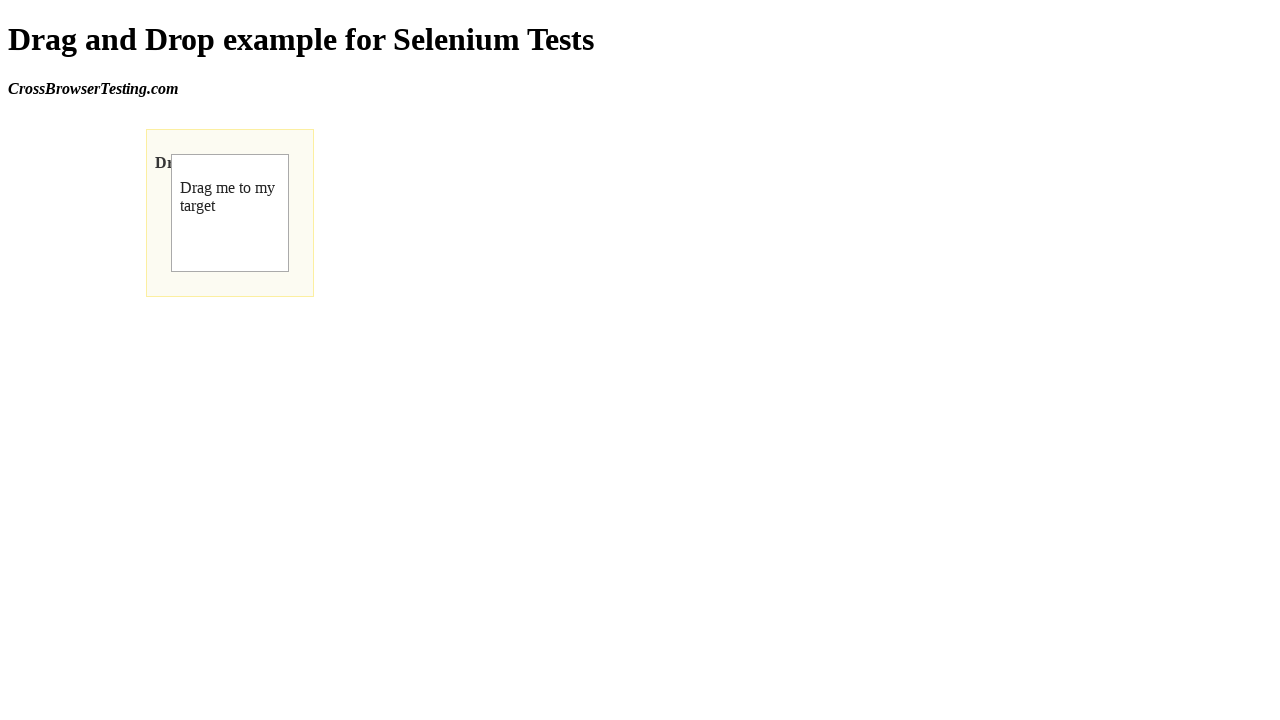